Tests adding multiple todo items and verifying they appear in the list

Starting URL: https://demo.playwright.dev/todomvc

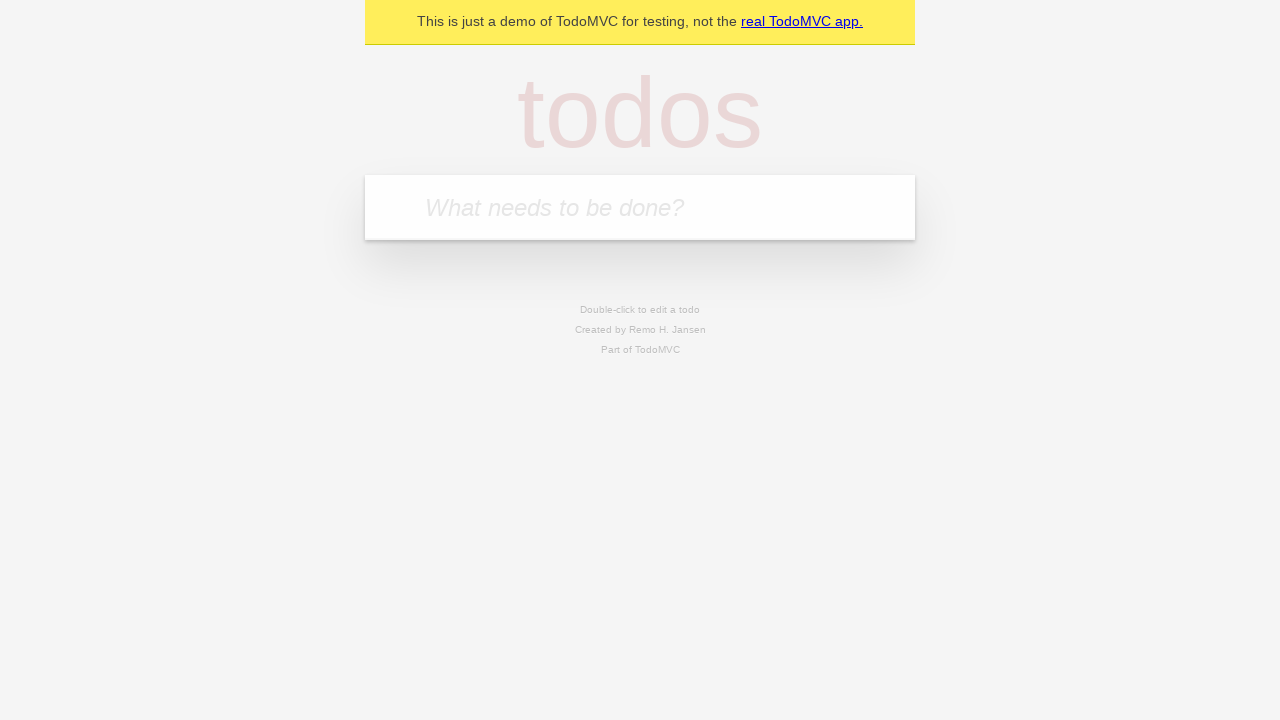

Filled todo input with 'buy some cheese' on internal:attr=[placeholder="What needs to be done?"i]
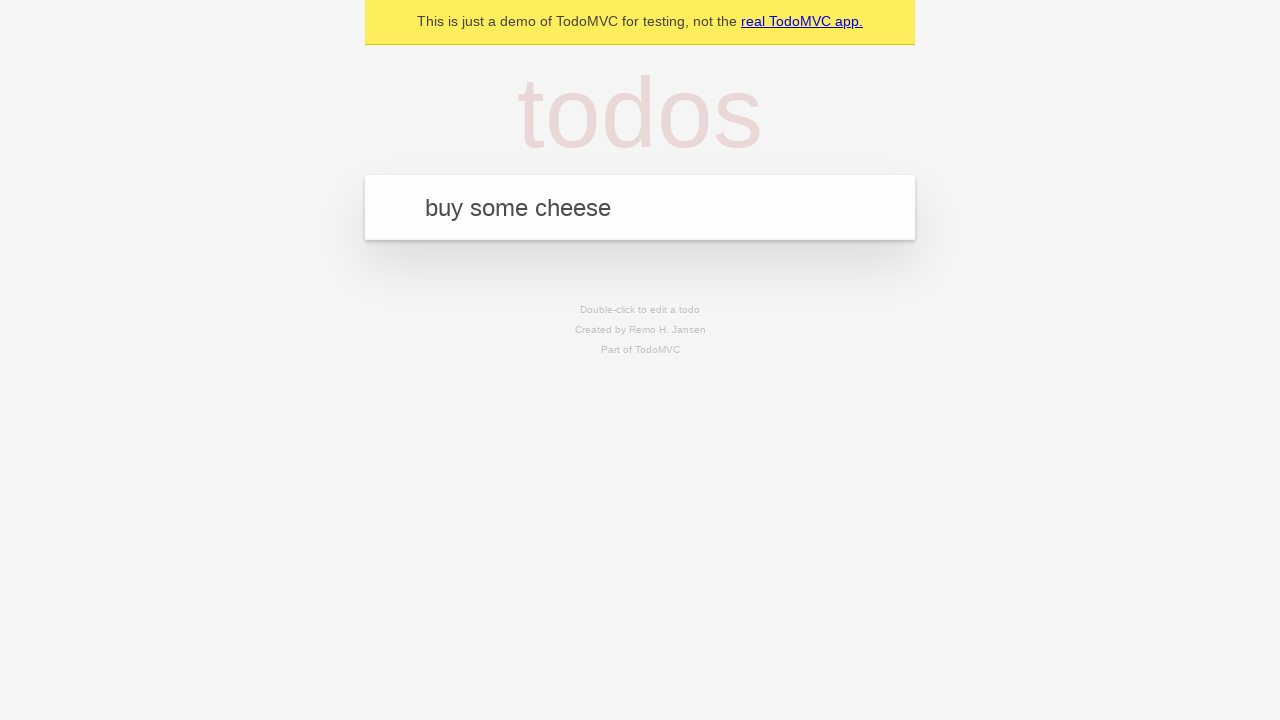

Pressed Enter to add first todo item on internal:attr=[placeholder="What needs to be done?"i]
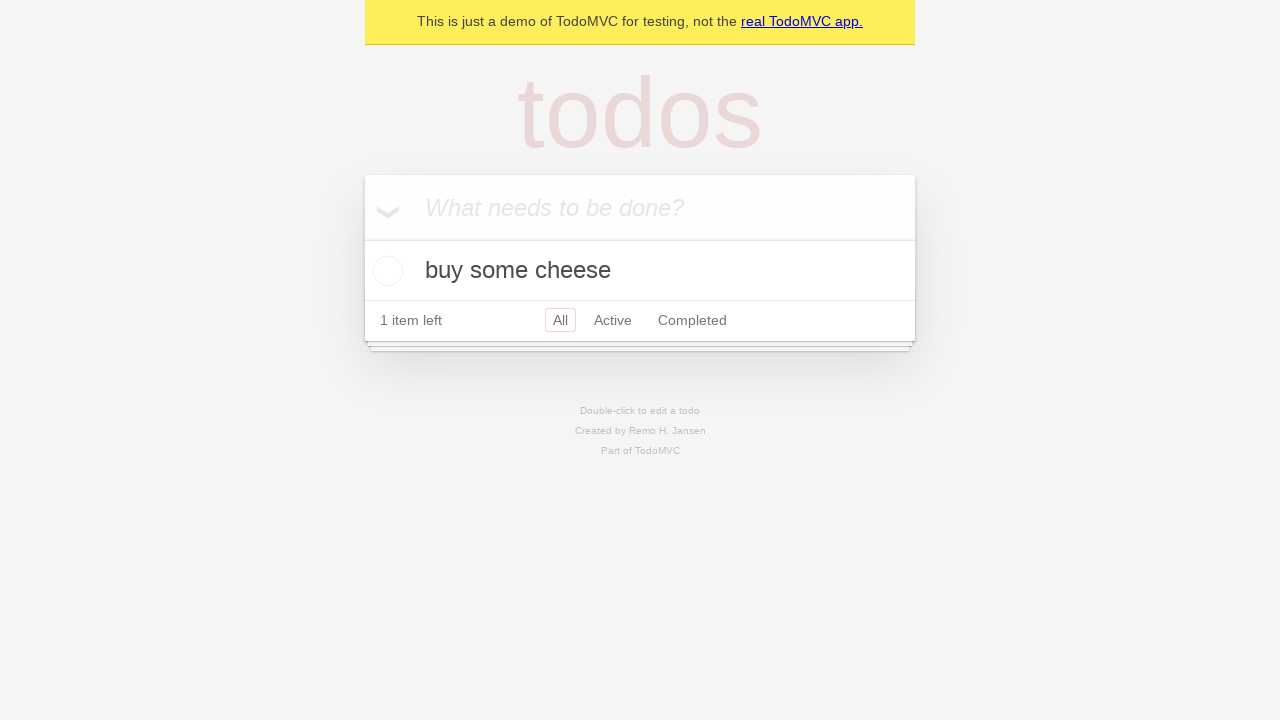

First todo item appeared in the list
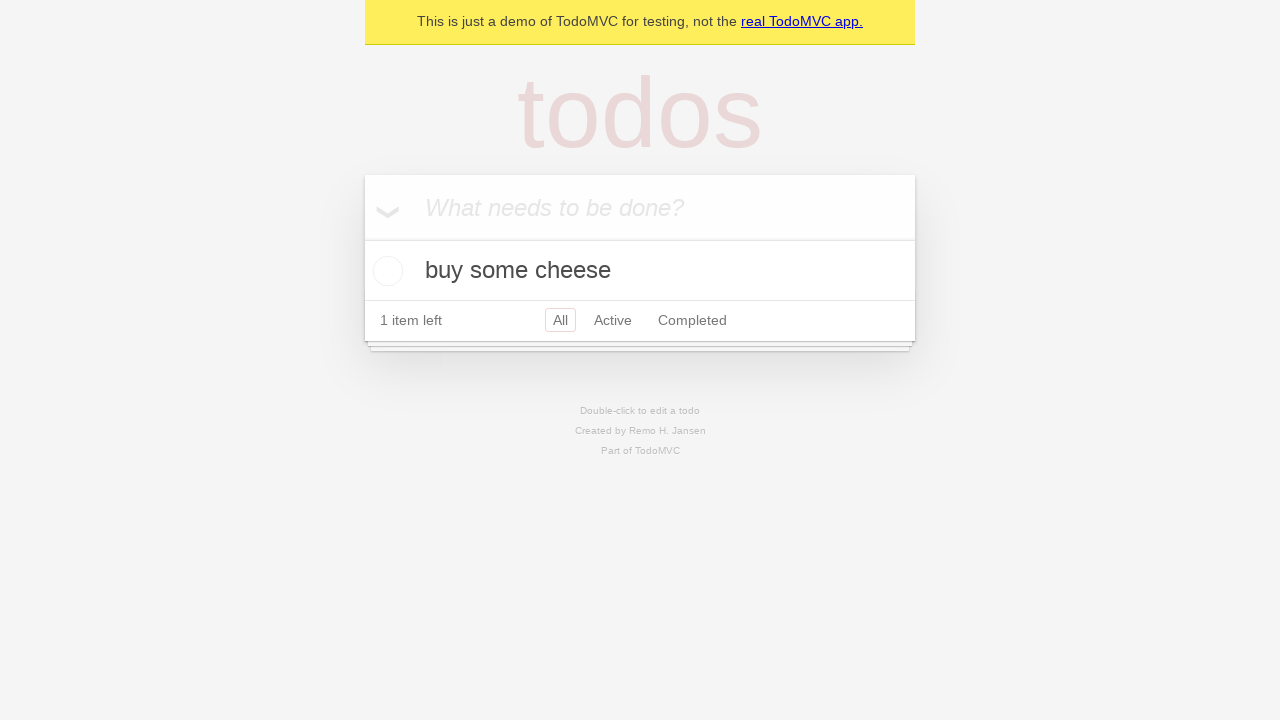

Filled todo input with 'feed the cat' on internal:attr=[placeholder="What needs to be done?"i]
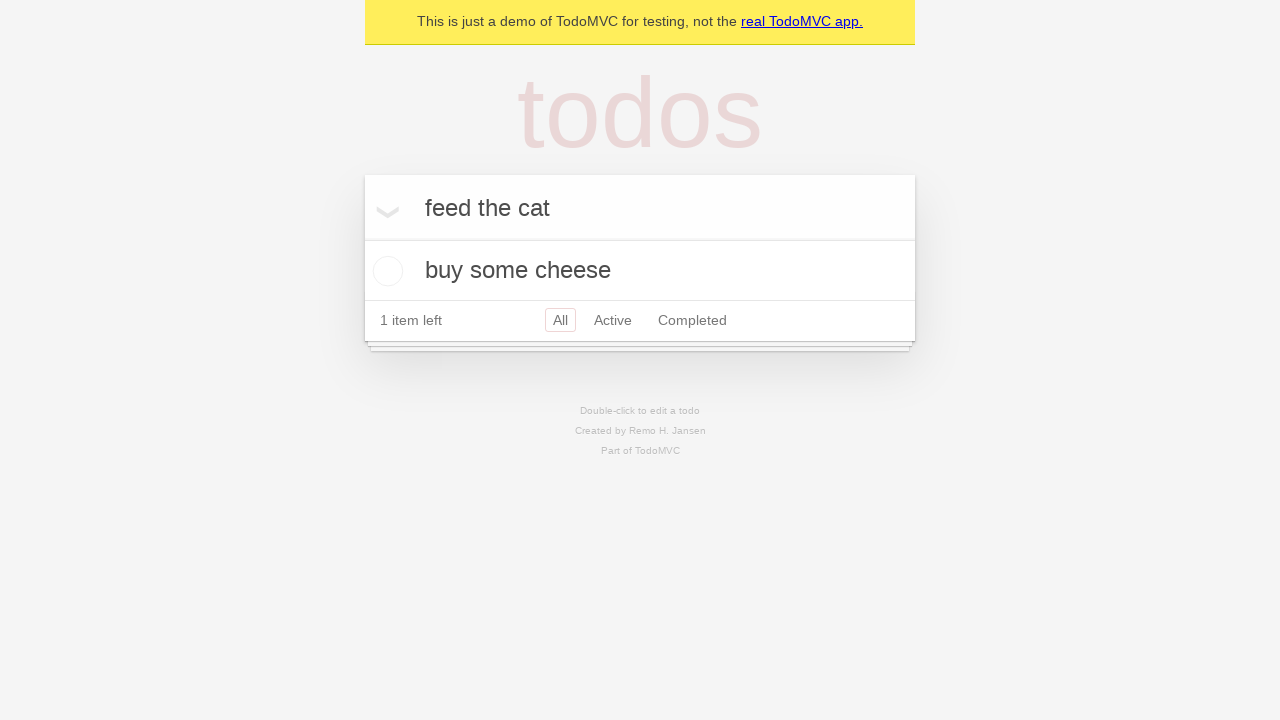

Pressed Enter to add second todo item on internal:attr=[placeholder="What needs to be done?"i]
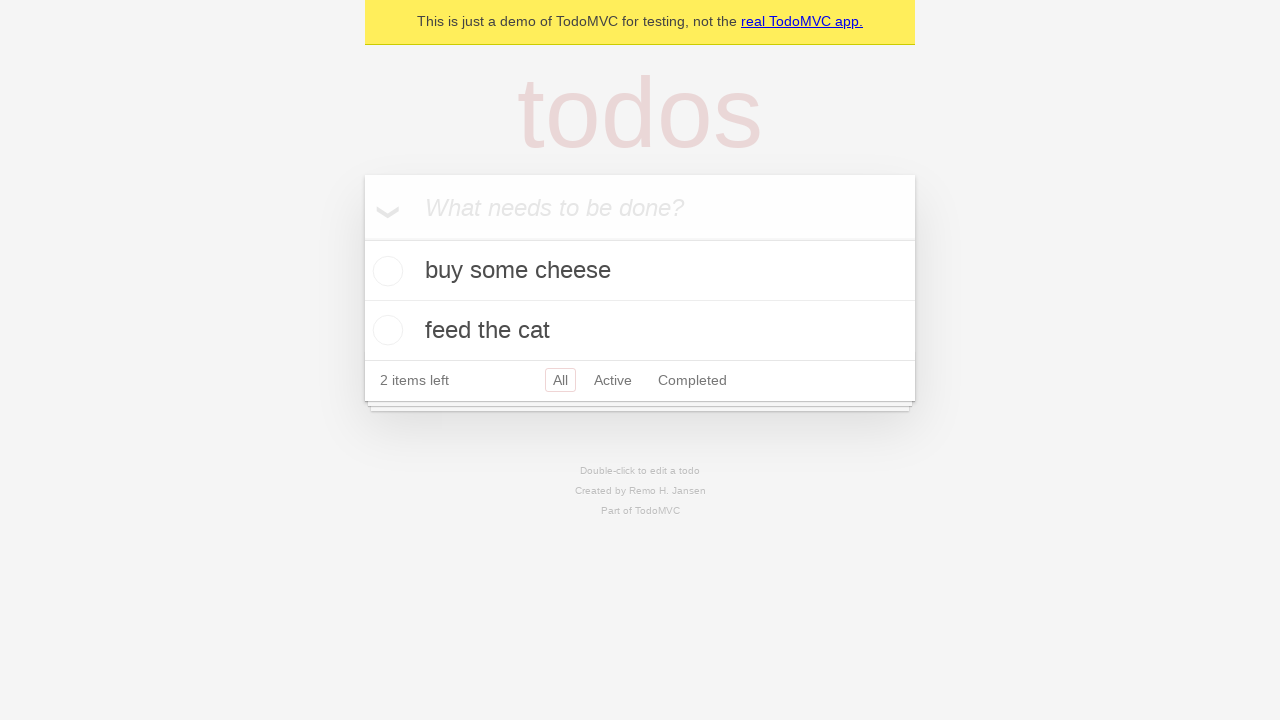

Both todo items are now visible in the list
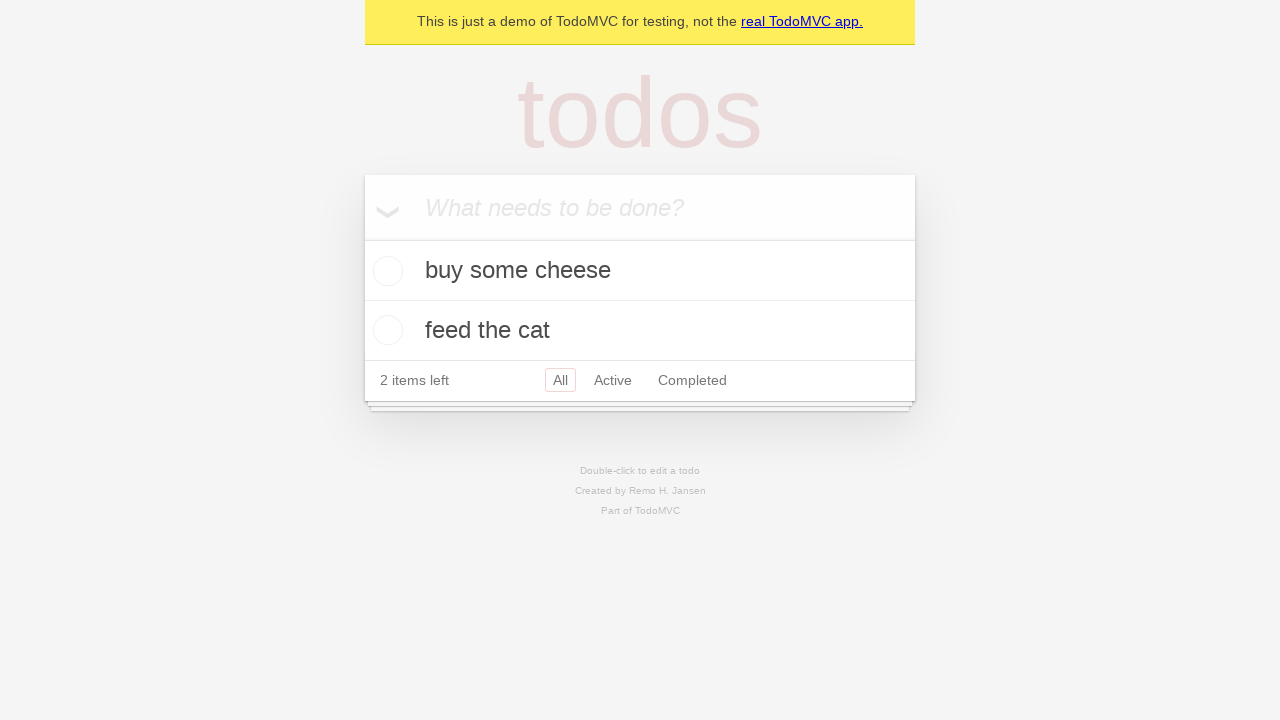

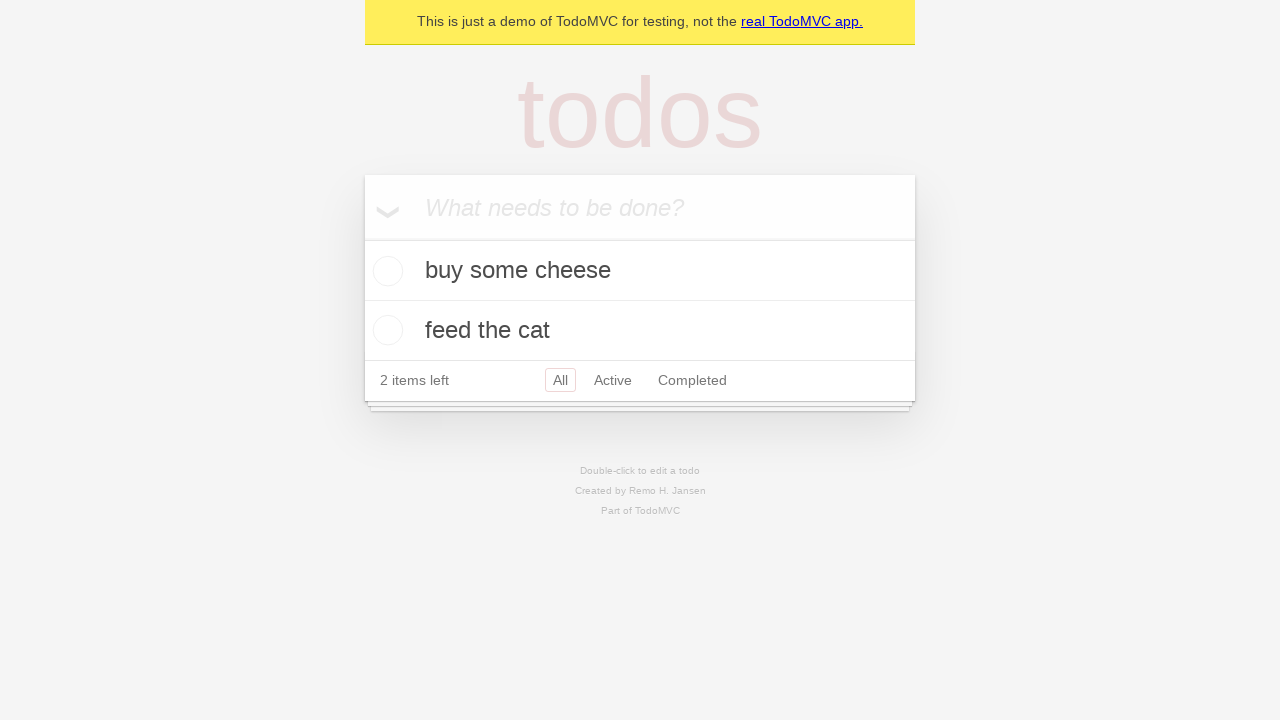